Tests the jQuery UI resizable widget by dragging the resize handle to expand the element by 400 pixels horizontally and 800 pixels vertically

Starting URL: http://jqueryui.com/resources/demos/resizable/default.html

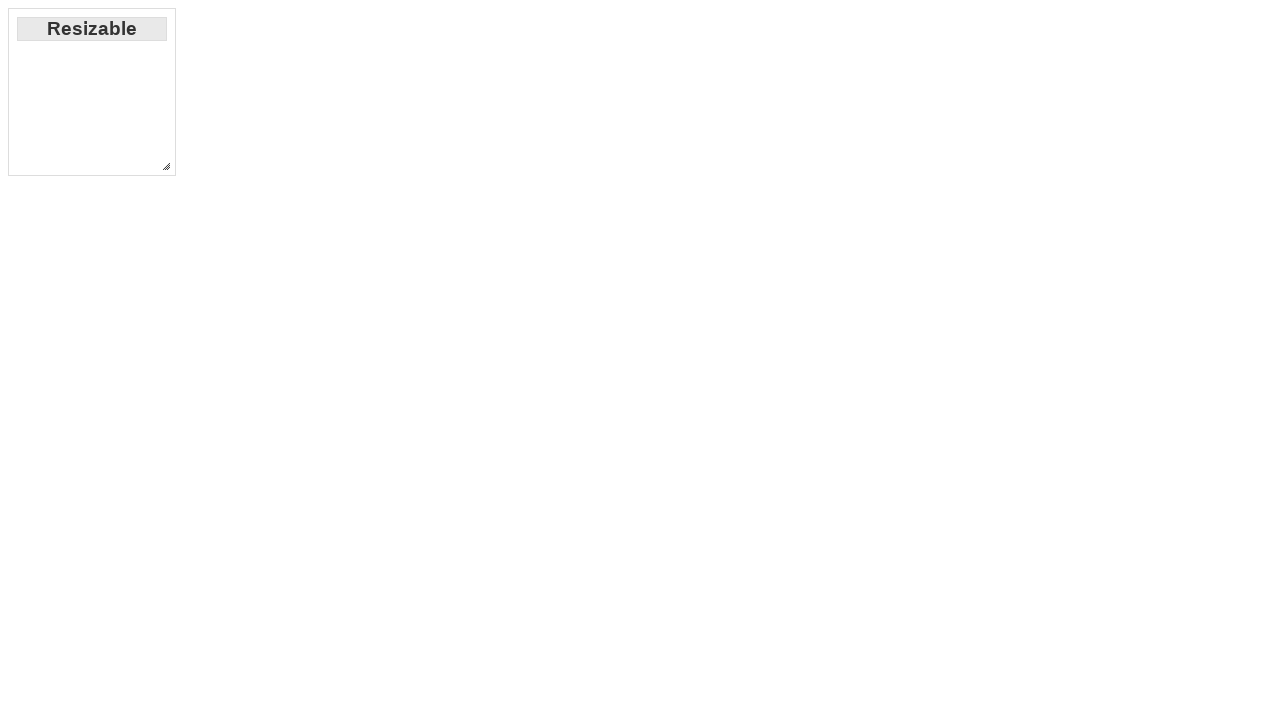

Navigated to jQuery UI resizable demo page
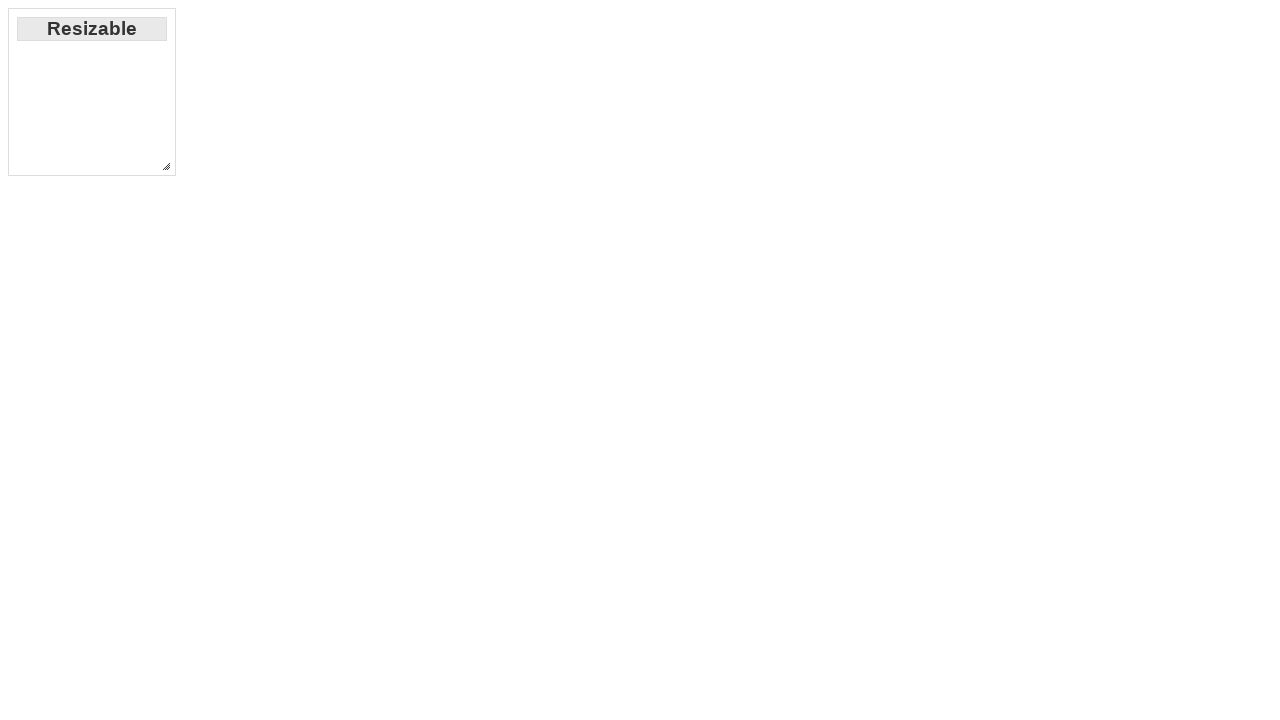

Located the resize handle element in bottom-right corner
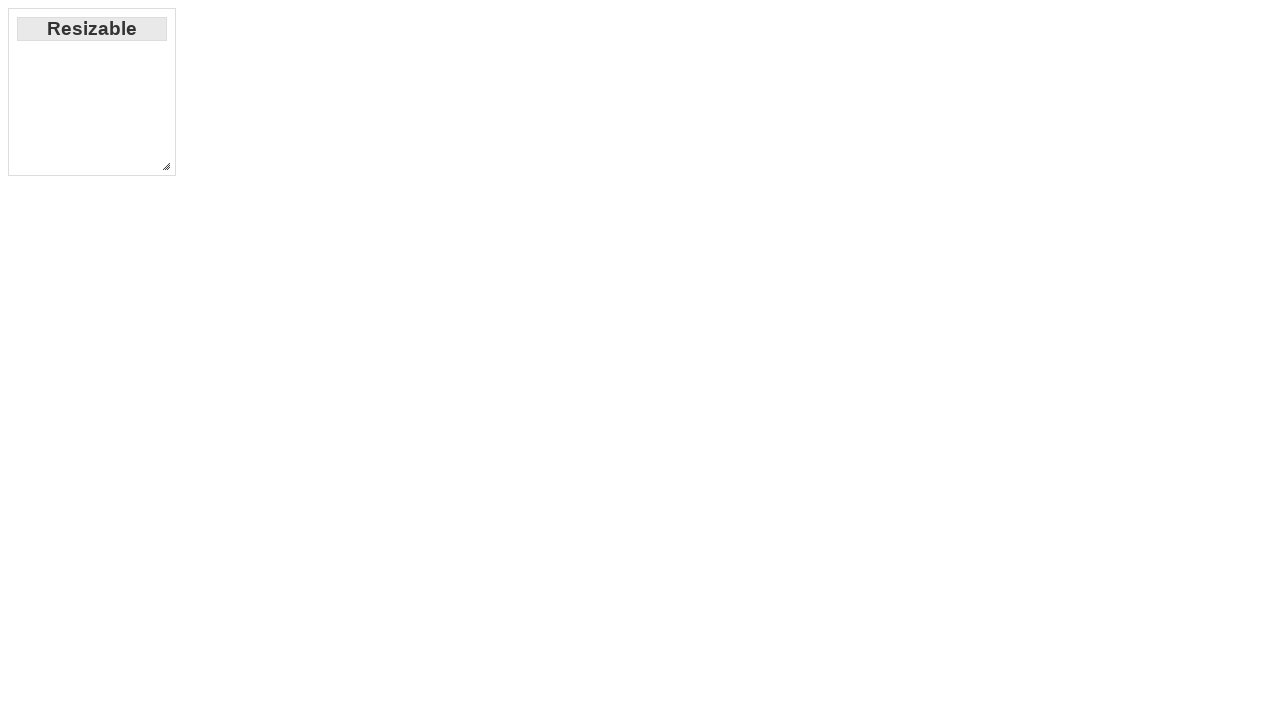

Retrieved bounding box coordinates of the resize handle
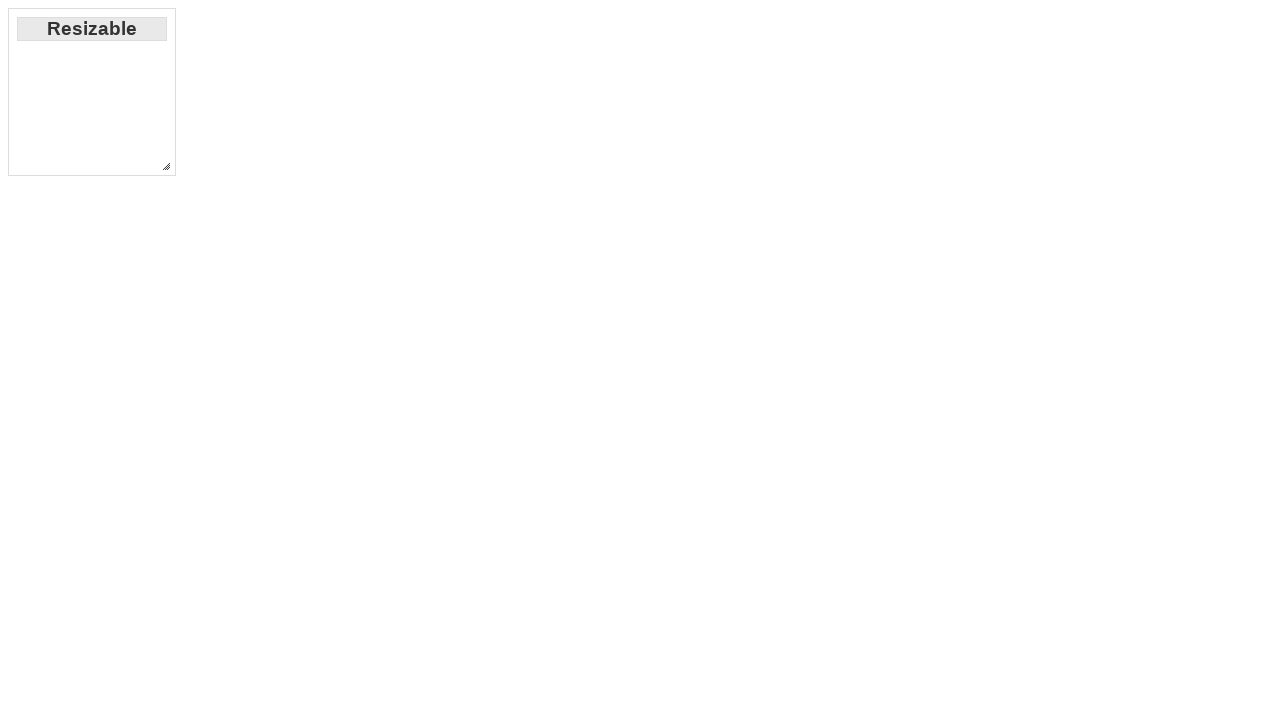

Moved mouse to the center of the resize handle at (166, 166)
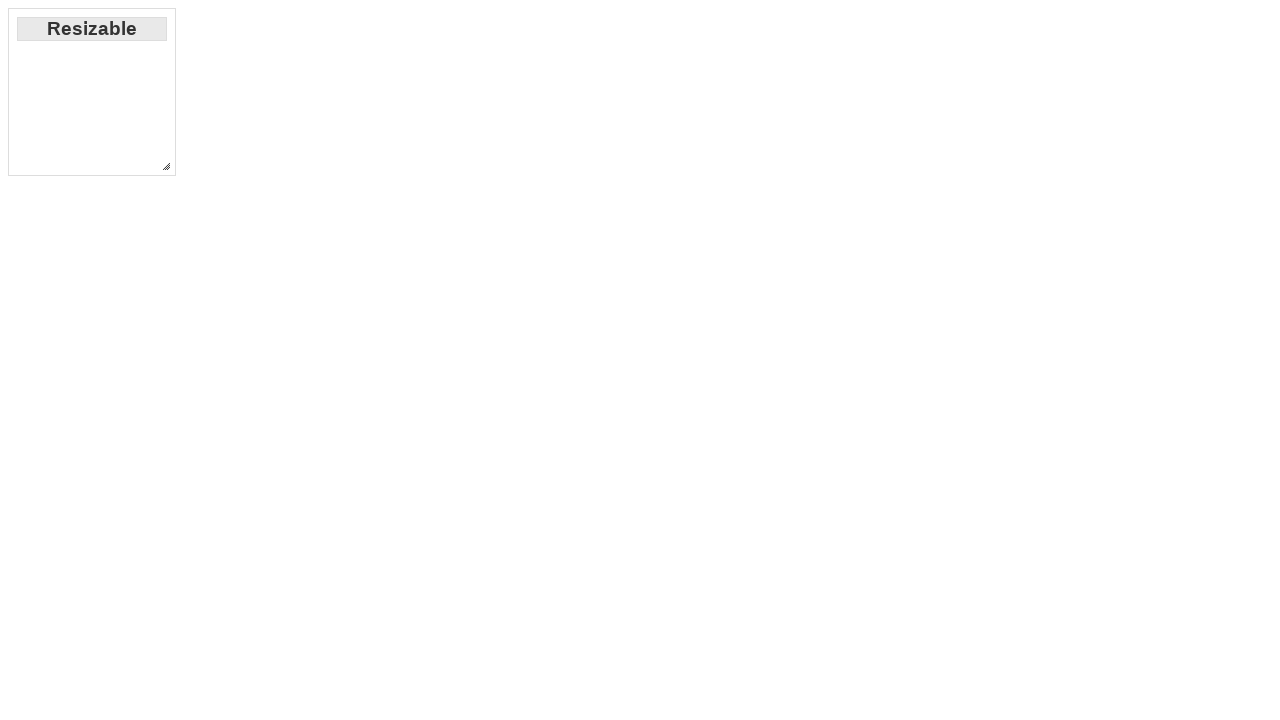

Pressed down the mouse button to start dragging at (166, 166)
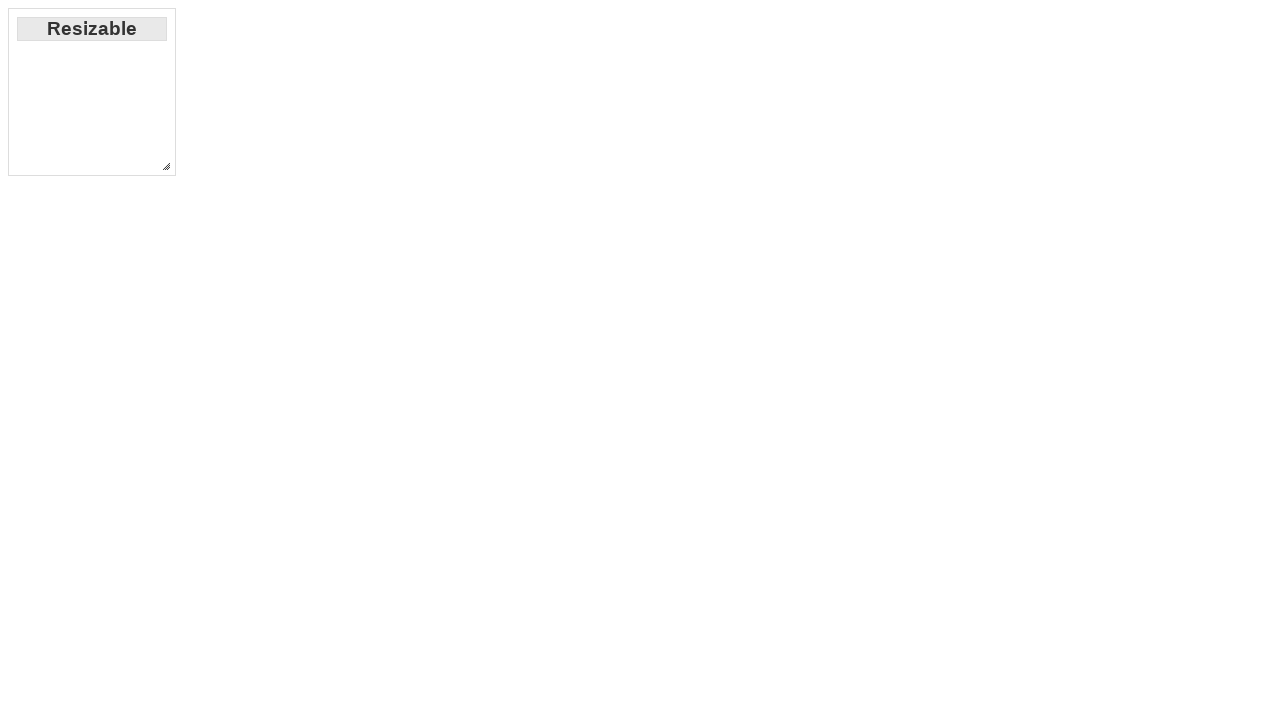

Dragged resize handle 400px right and 800px down to expand the element at (566, 966)
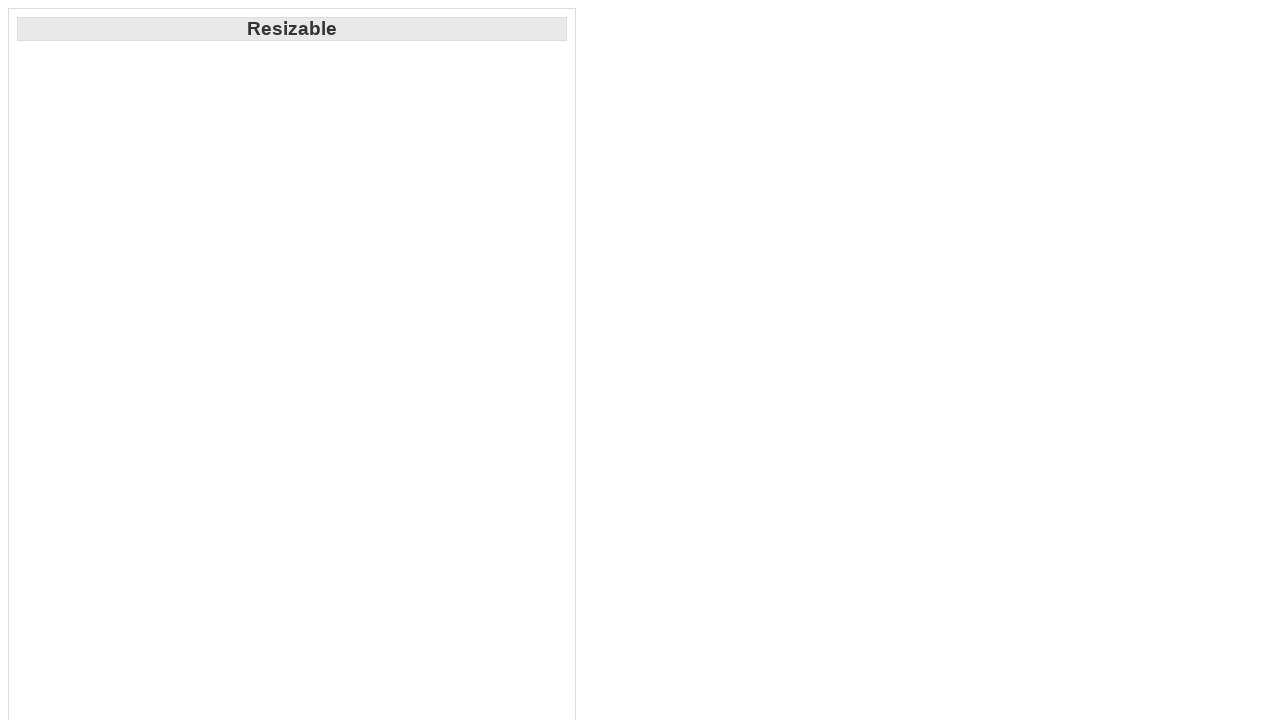

Released the mouse button to complete the resize operation at (566, 966)
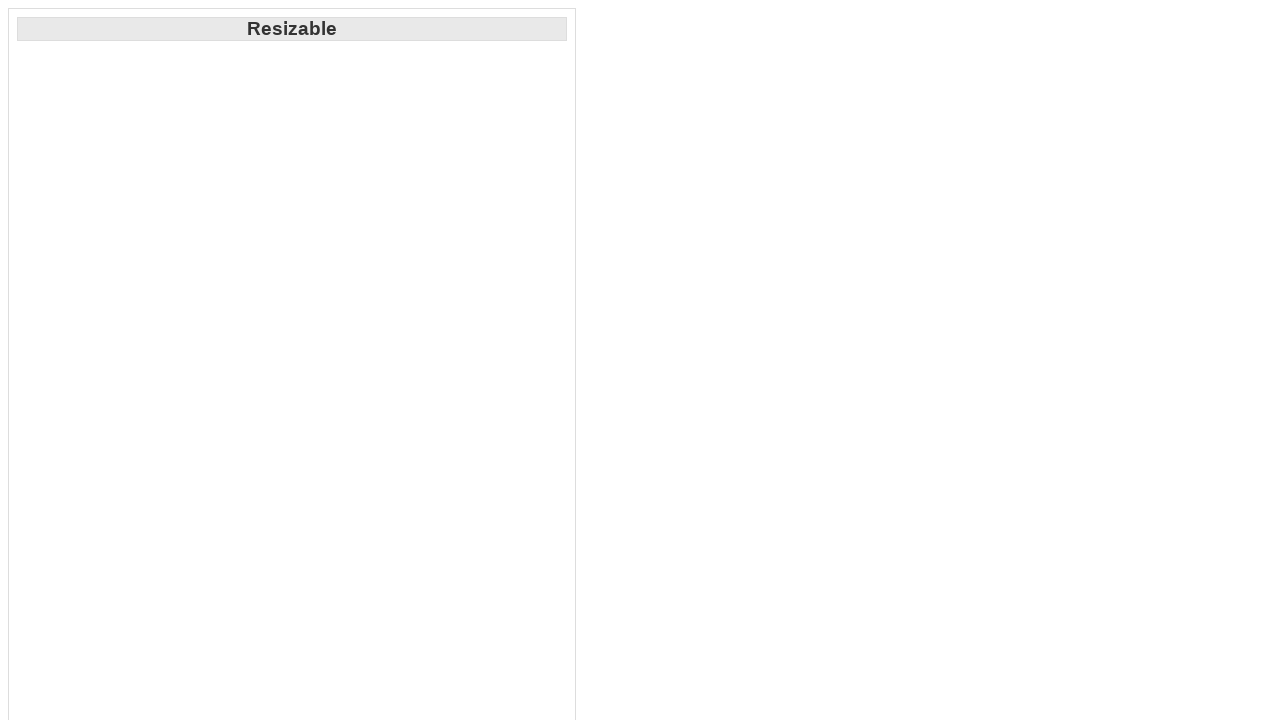

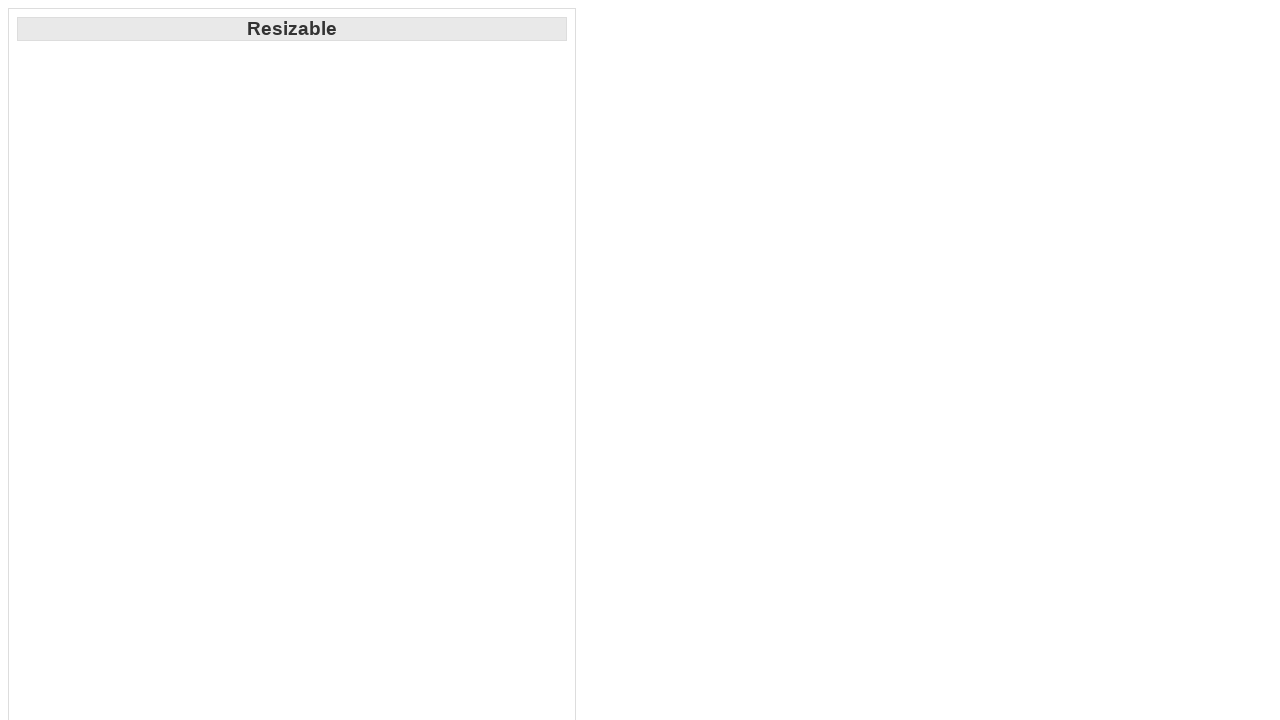